Tests browser window/tab swapping by opening a link in a new tab, switching to it, interacting with a dropdown element, and switching back to the original window.

Starting URL: http://the-internet.herokuapp.com/

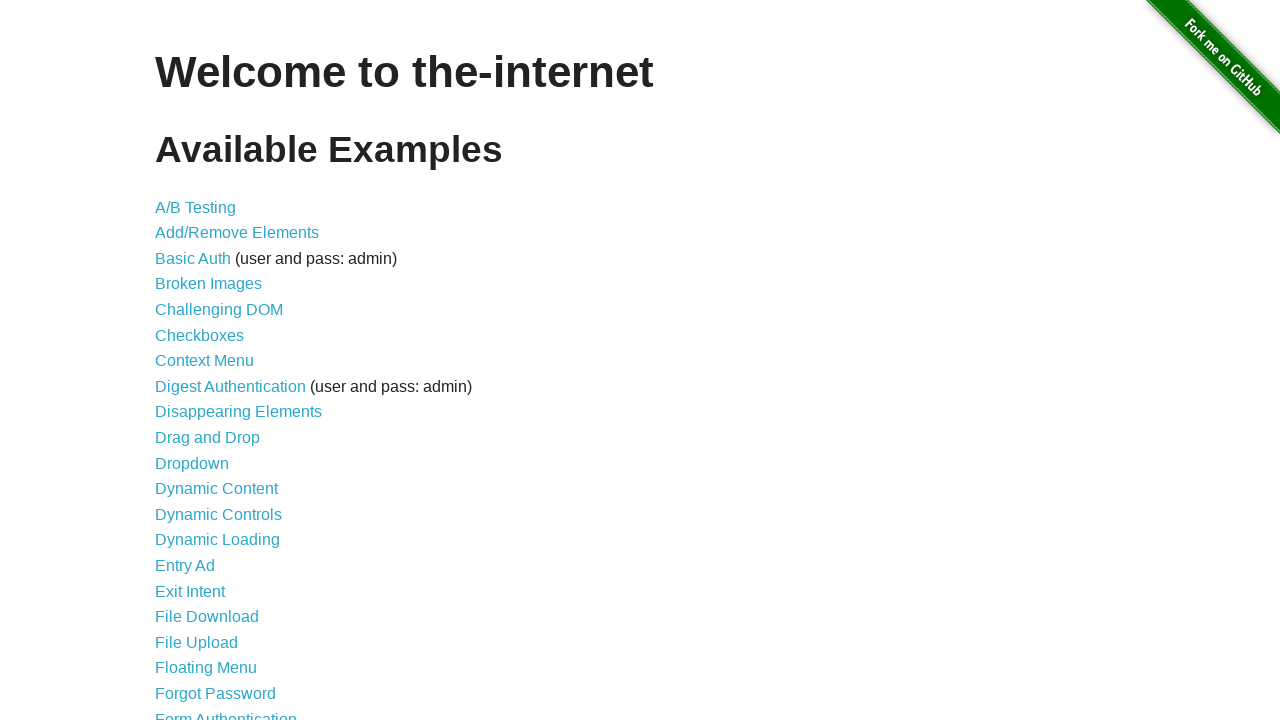

Clicked Dropdown link with Shift to open in new tab at (192, 463) on text=Dropdown
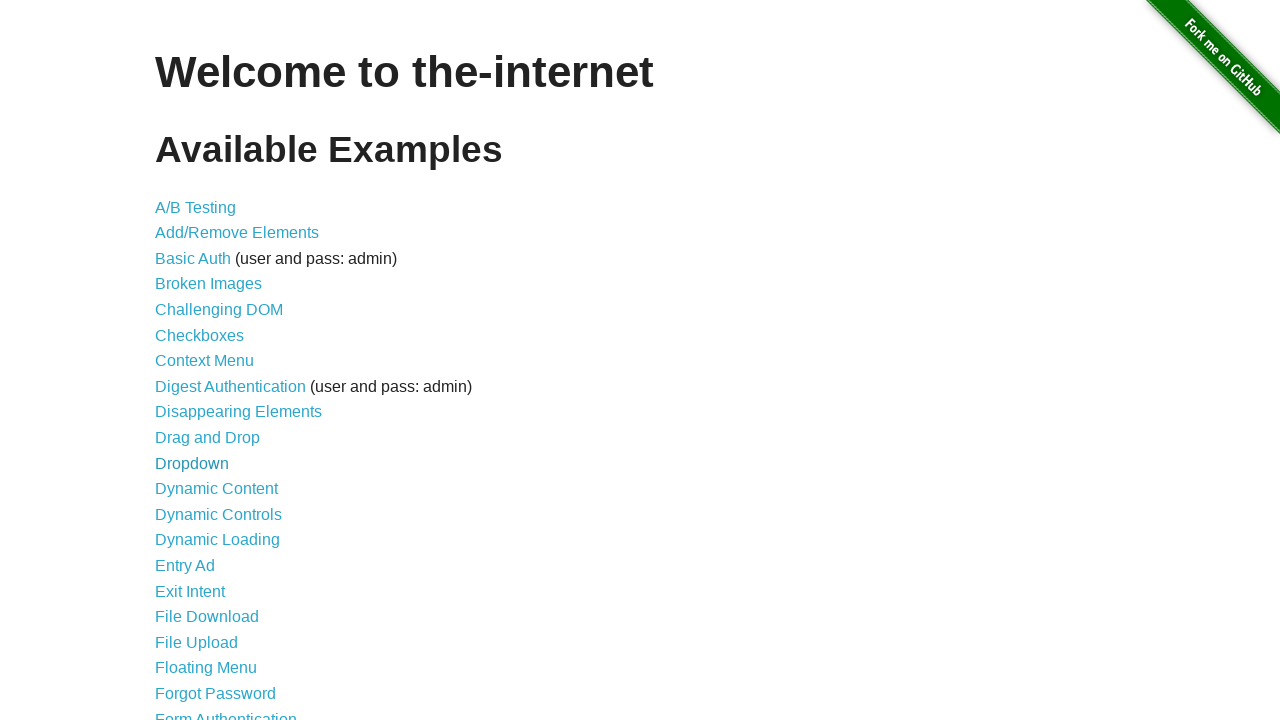

Obtained reference to new tab/page
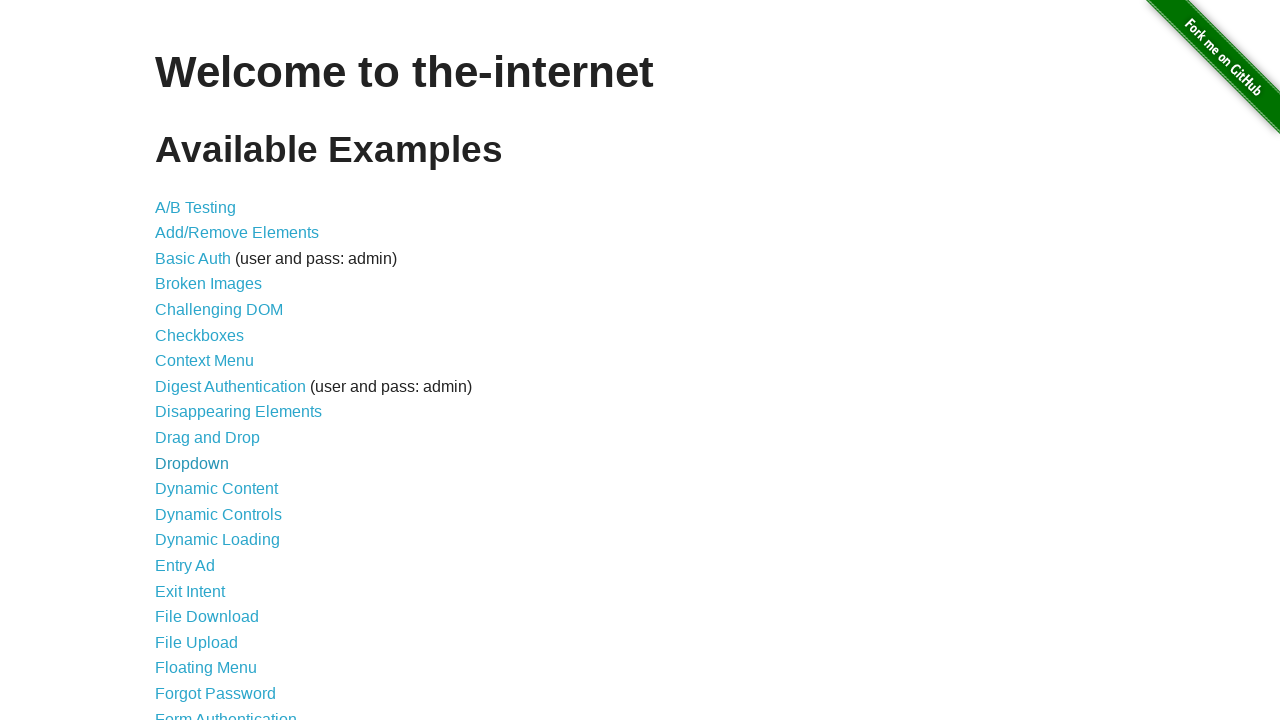

New page loaded successfully
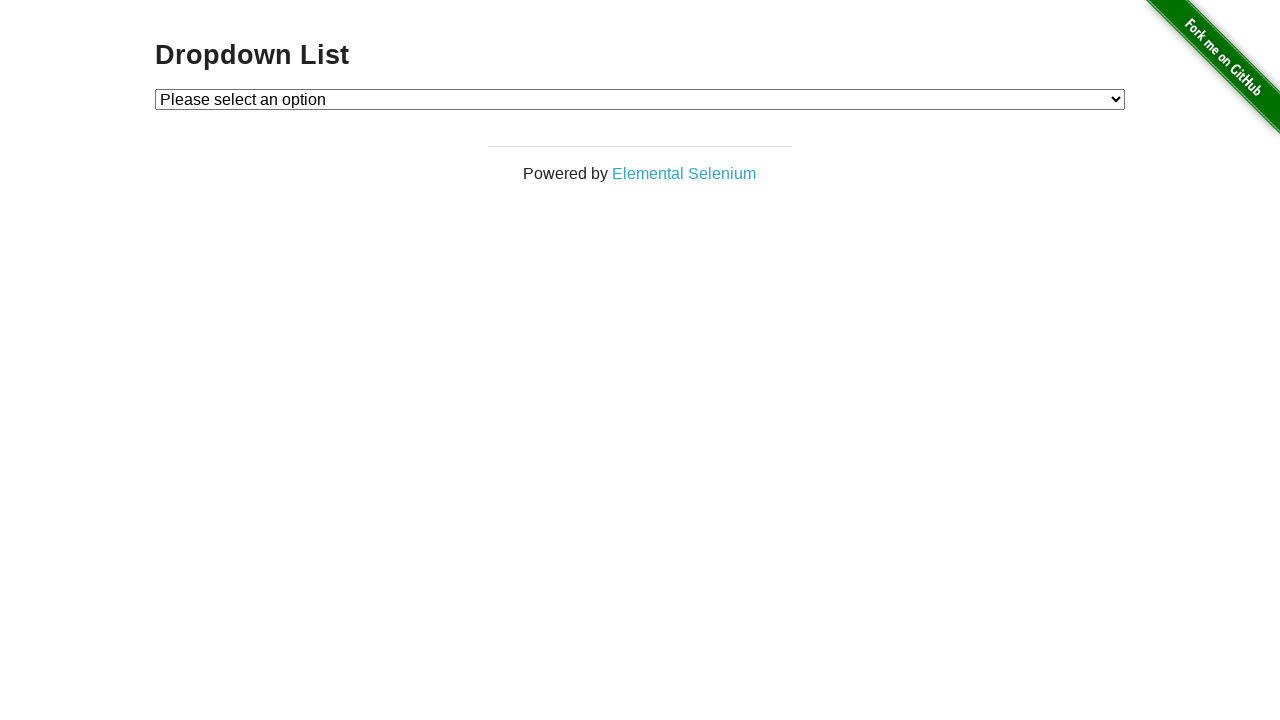

Selected 'Option 1' from dropdown on new page on #dropdown
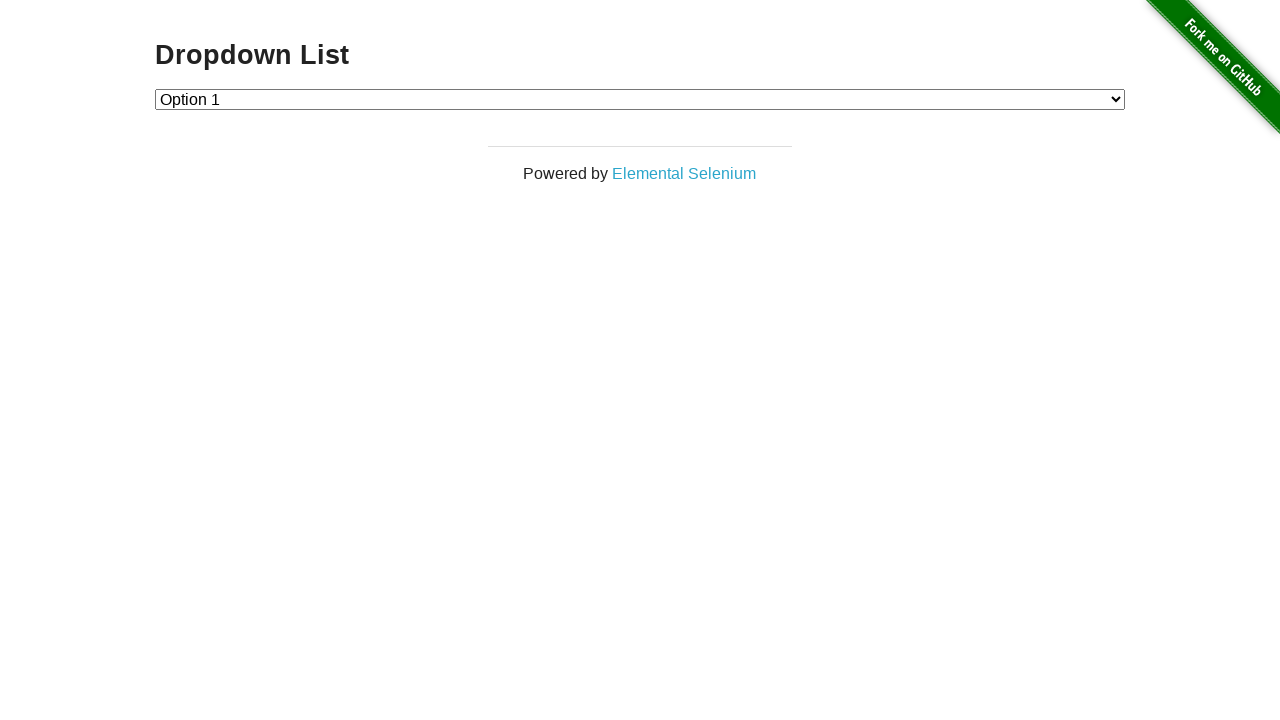

Waited 1000ms
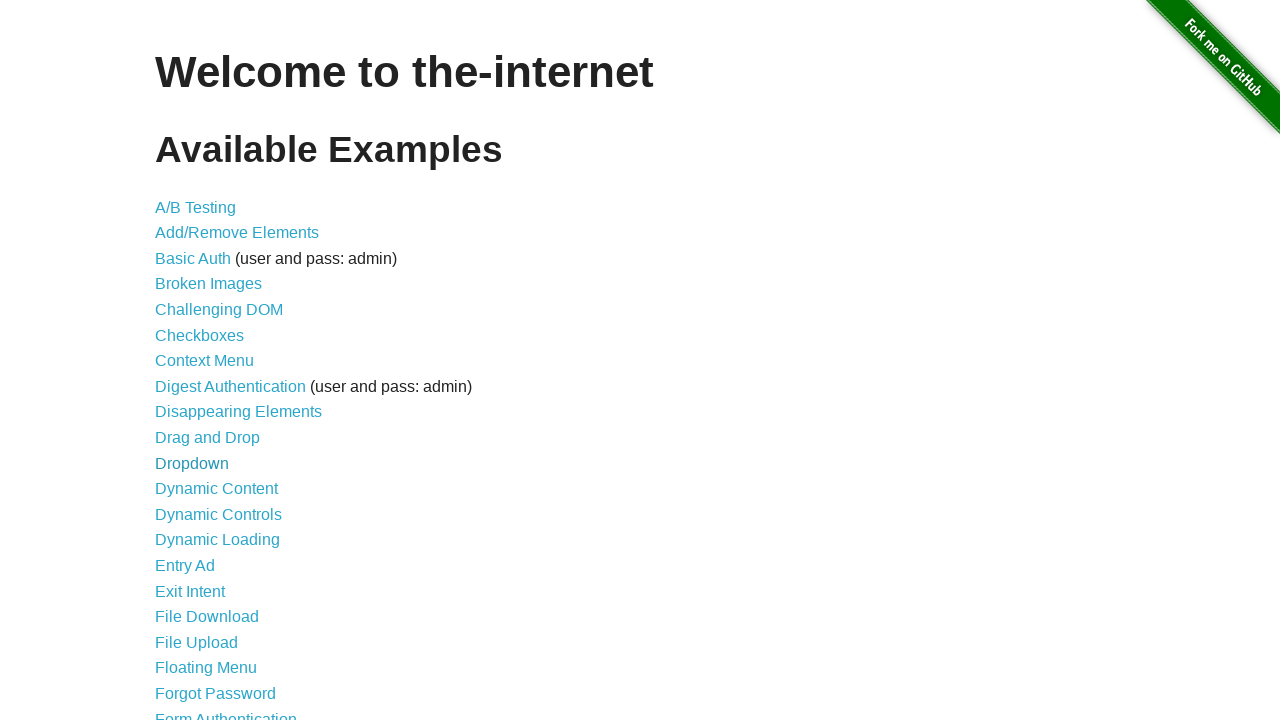

Selected 'Option 2' from dropdown on new page on #dropdown
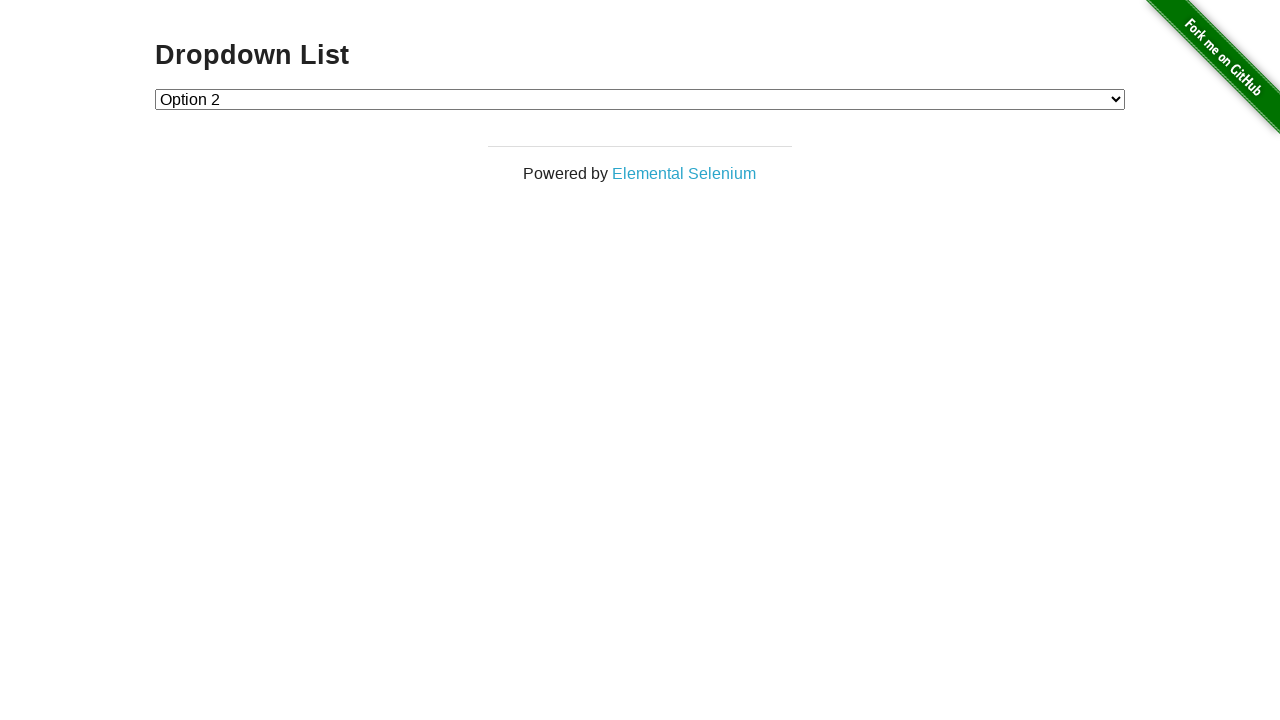

Waited 1000ms
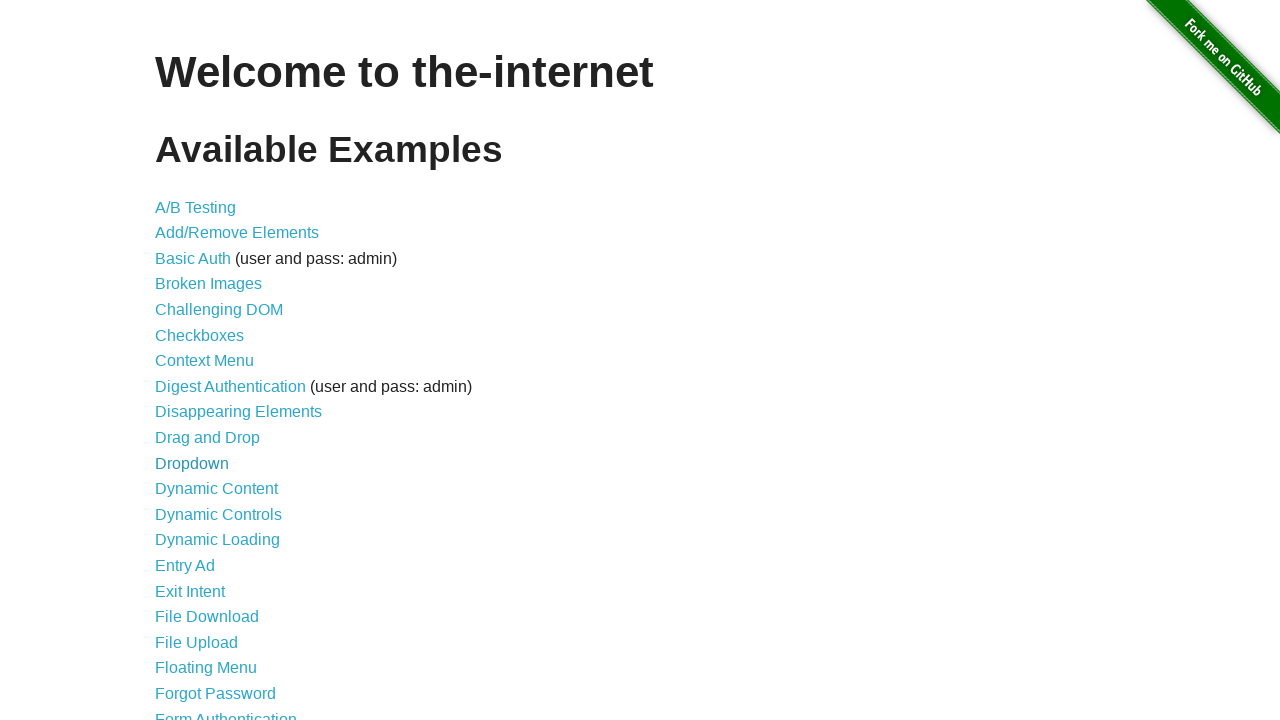

Brought focus back to original page
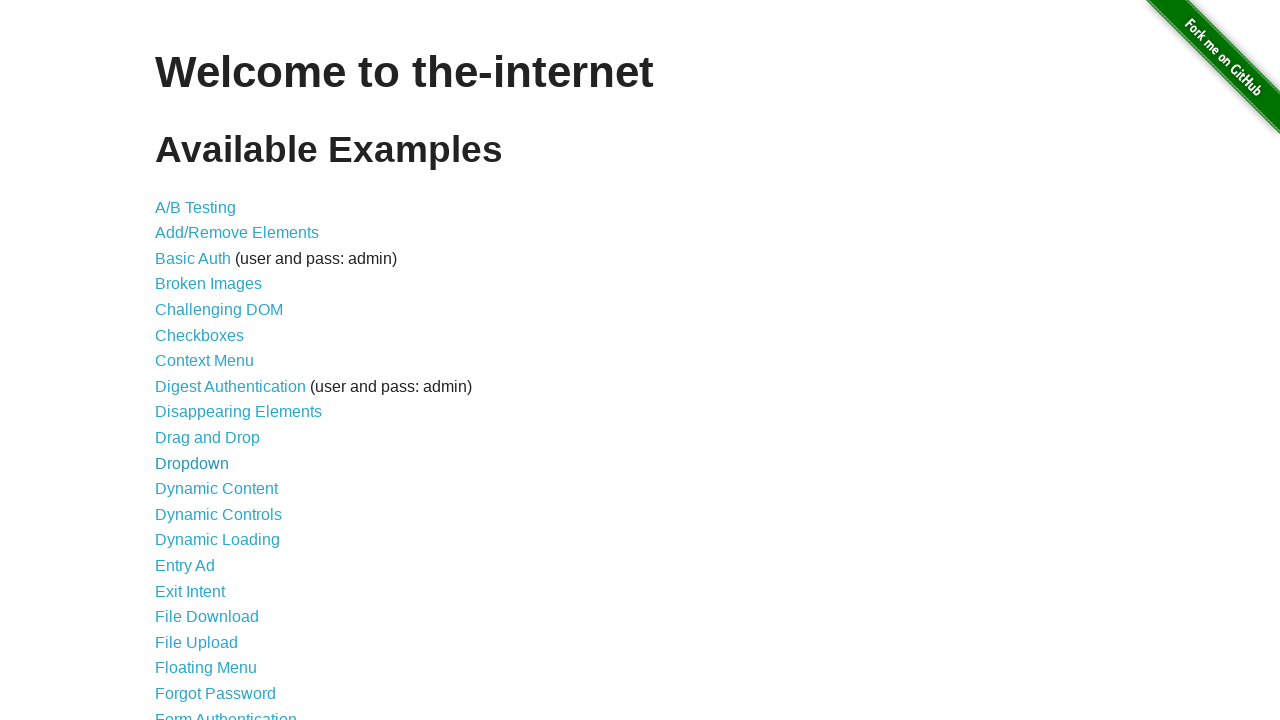

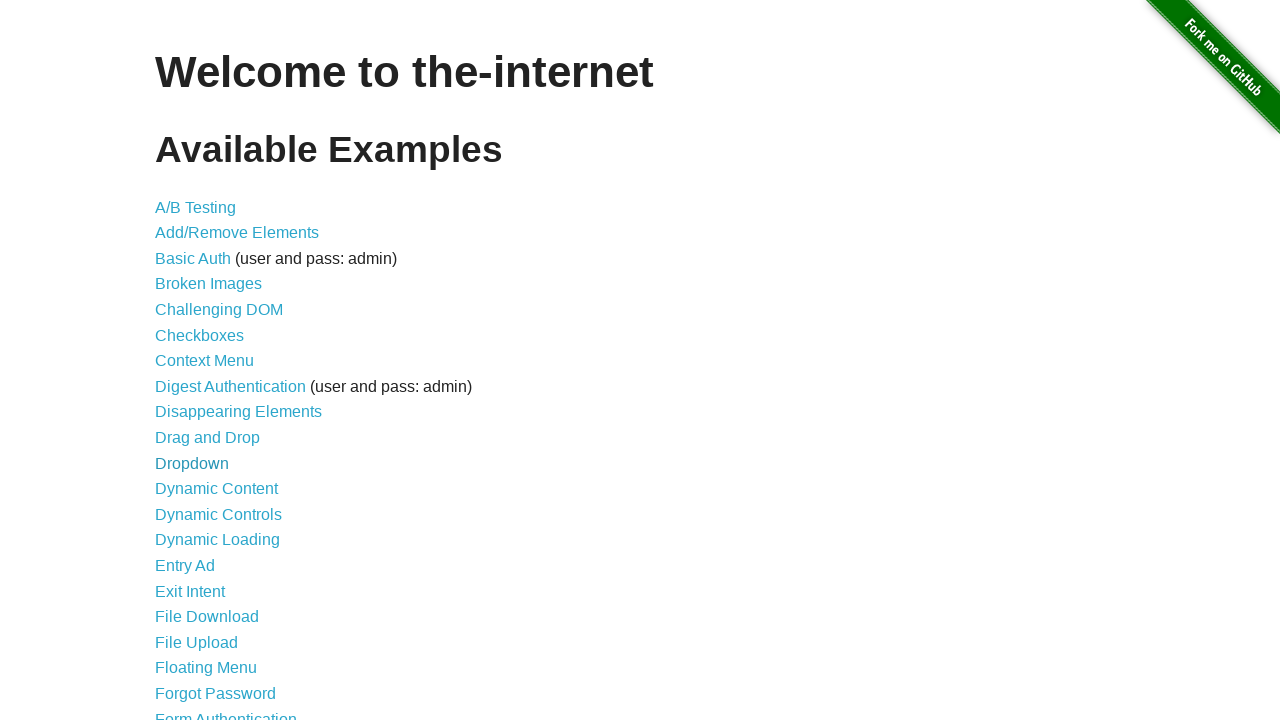